Tests a math quiz by reading two numbers from the page, calculating their sum, selecting the correct answer from a dropdown, and submitting the form.

Starting URL: http://suninjuly.github.io/selects1.html

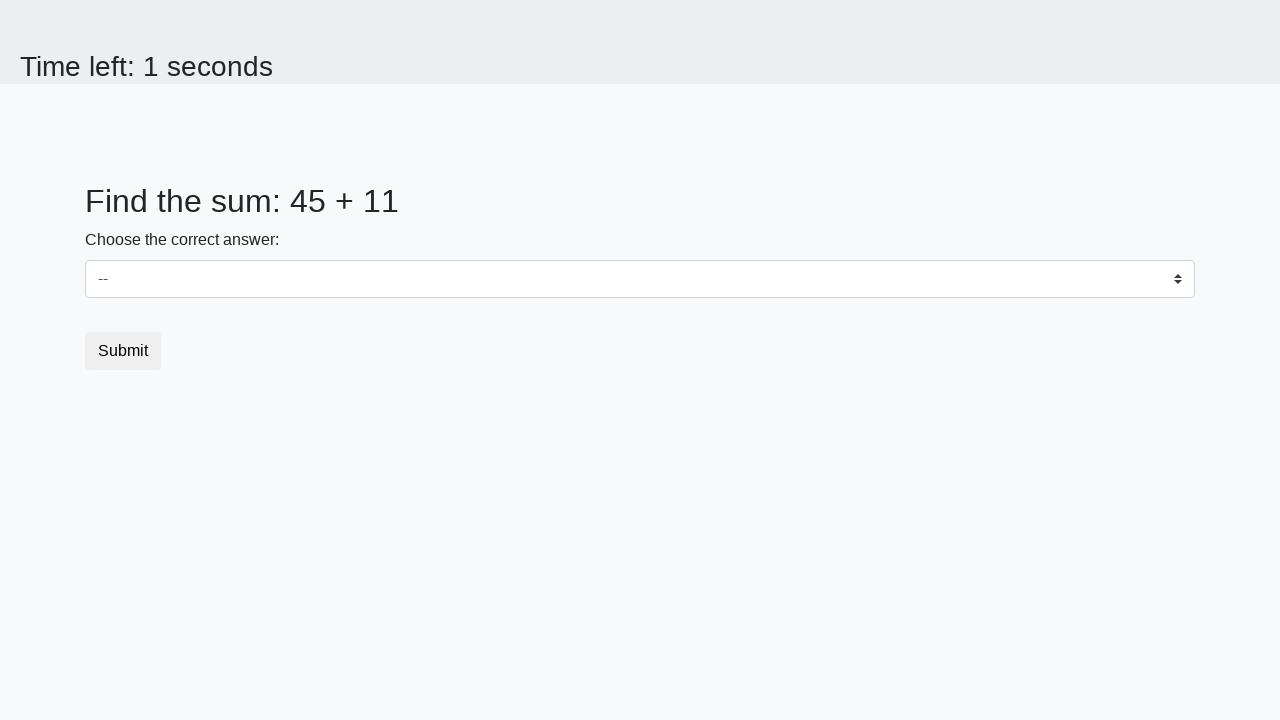

Located first number element (#num1)
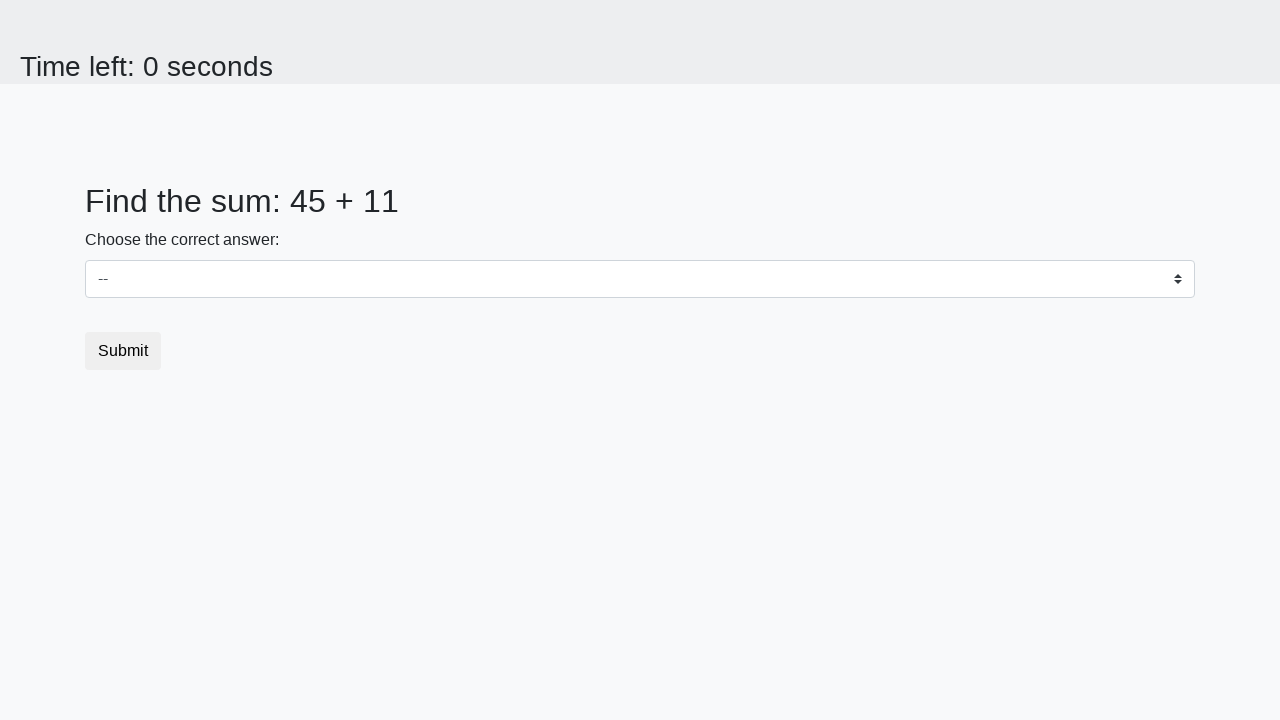

Located second number element (#num2)
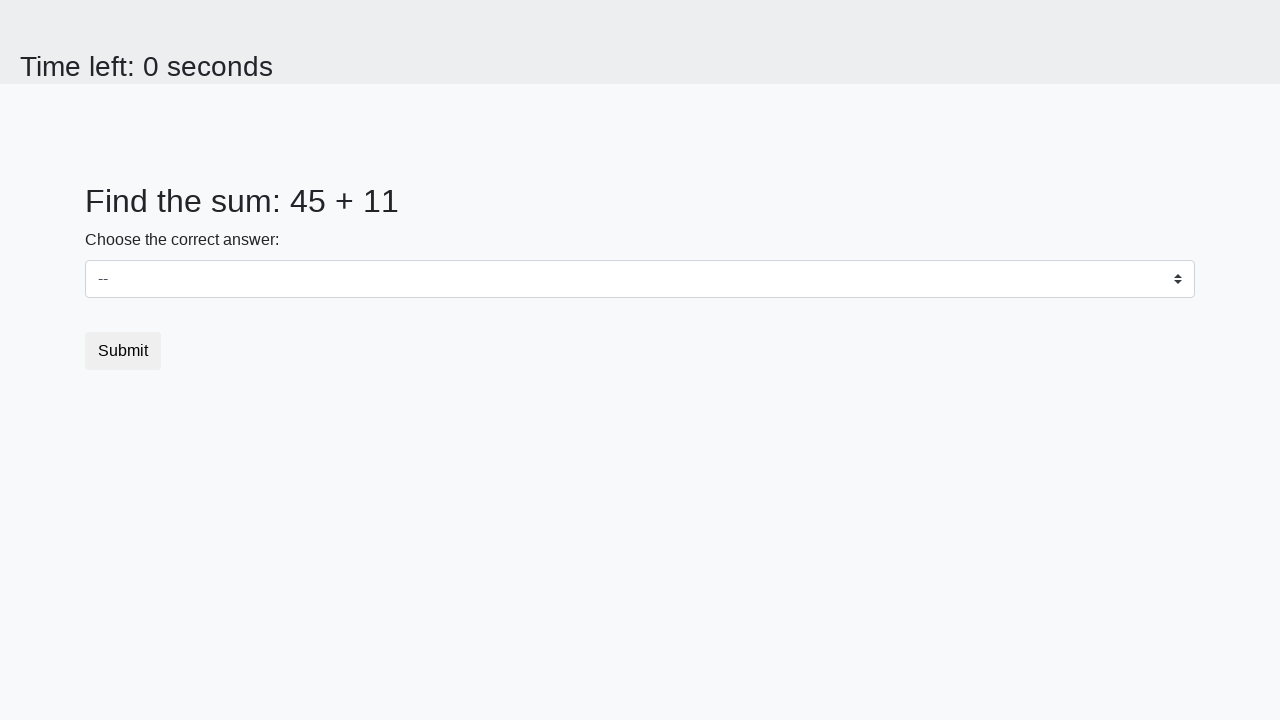

Read first number value: 45
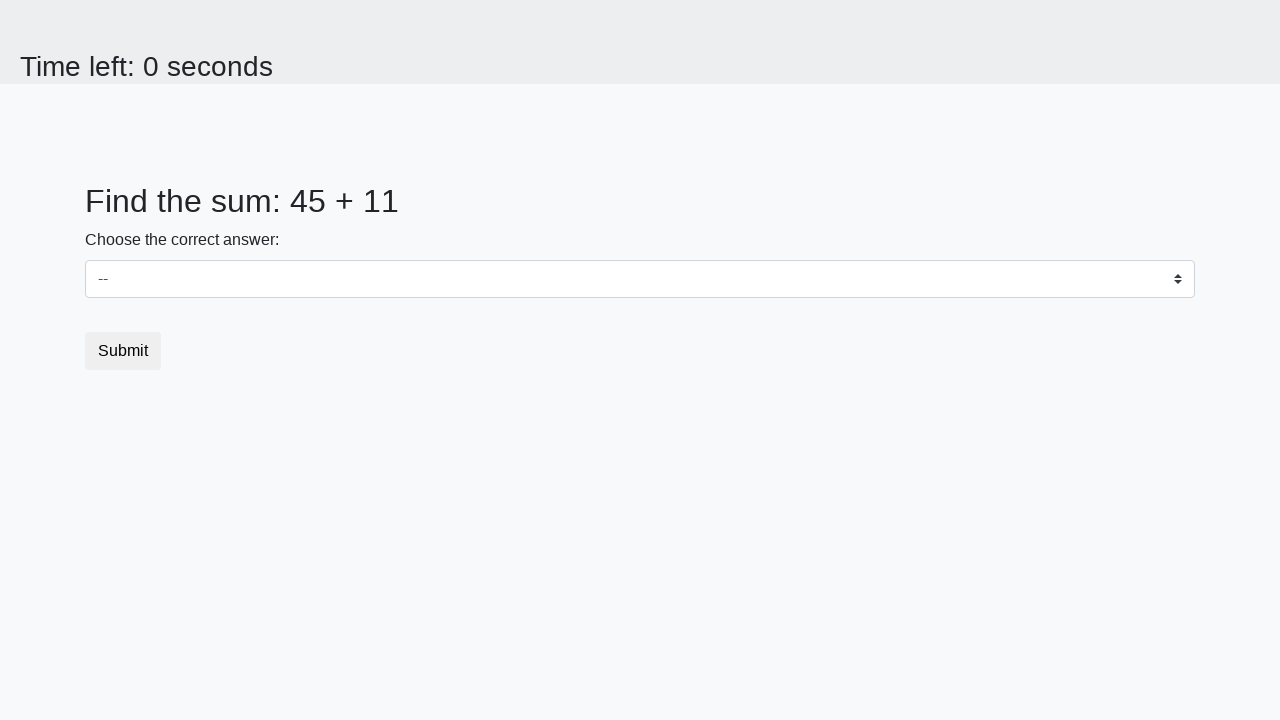

Read second number value: 11
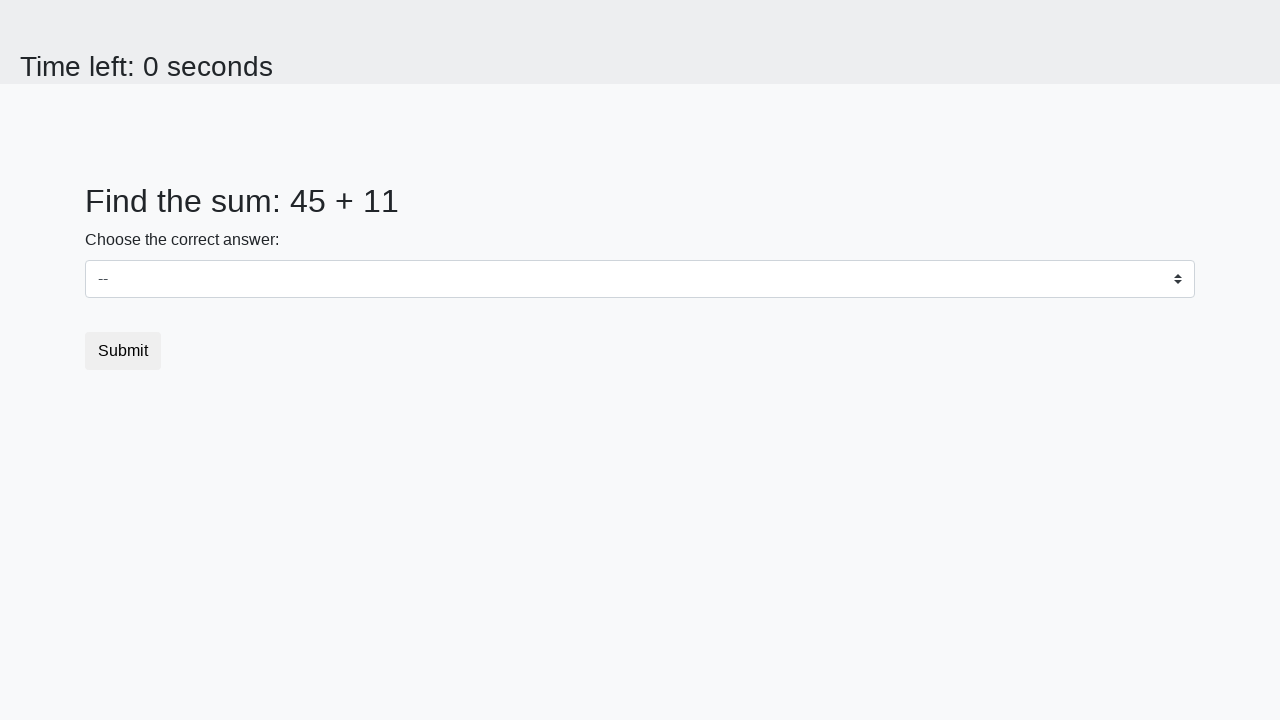

Calculated sum: 45 + 11 = 56
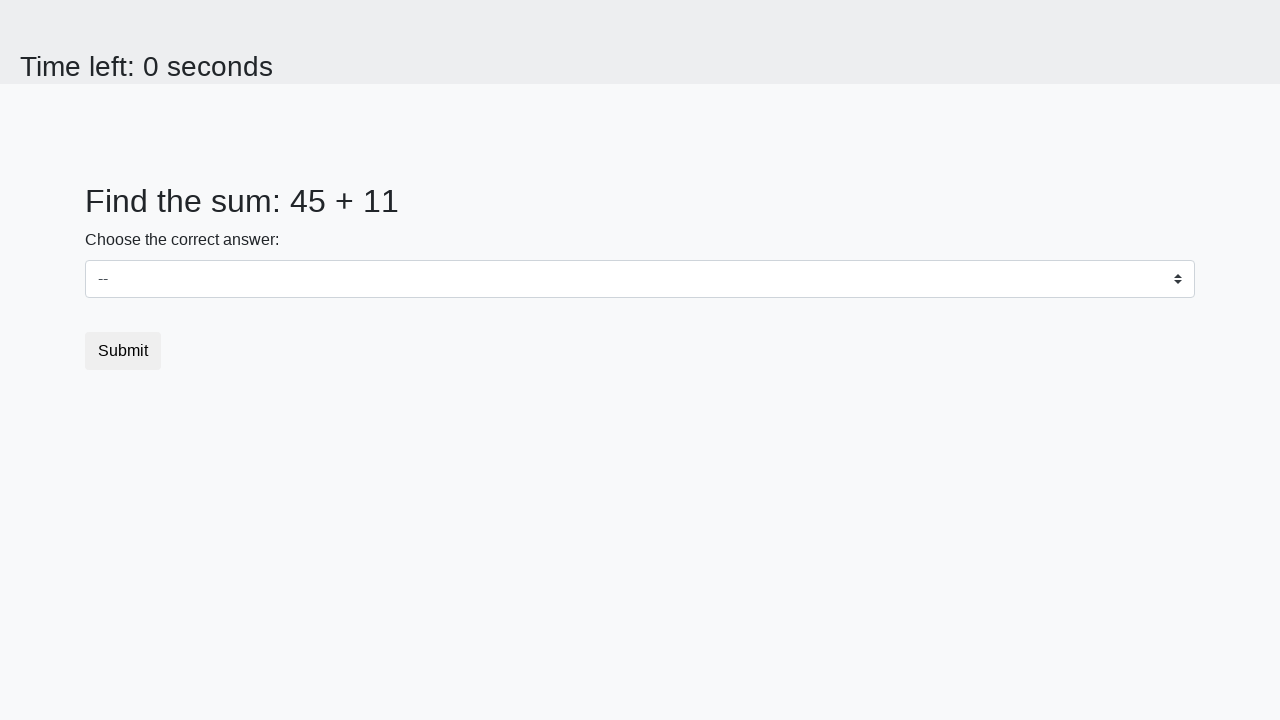

Selected answer '56' from dropdown on select
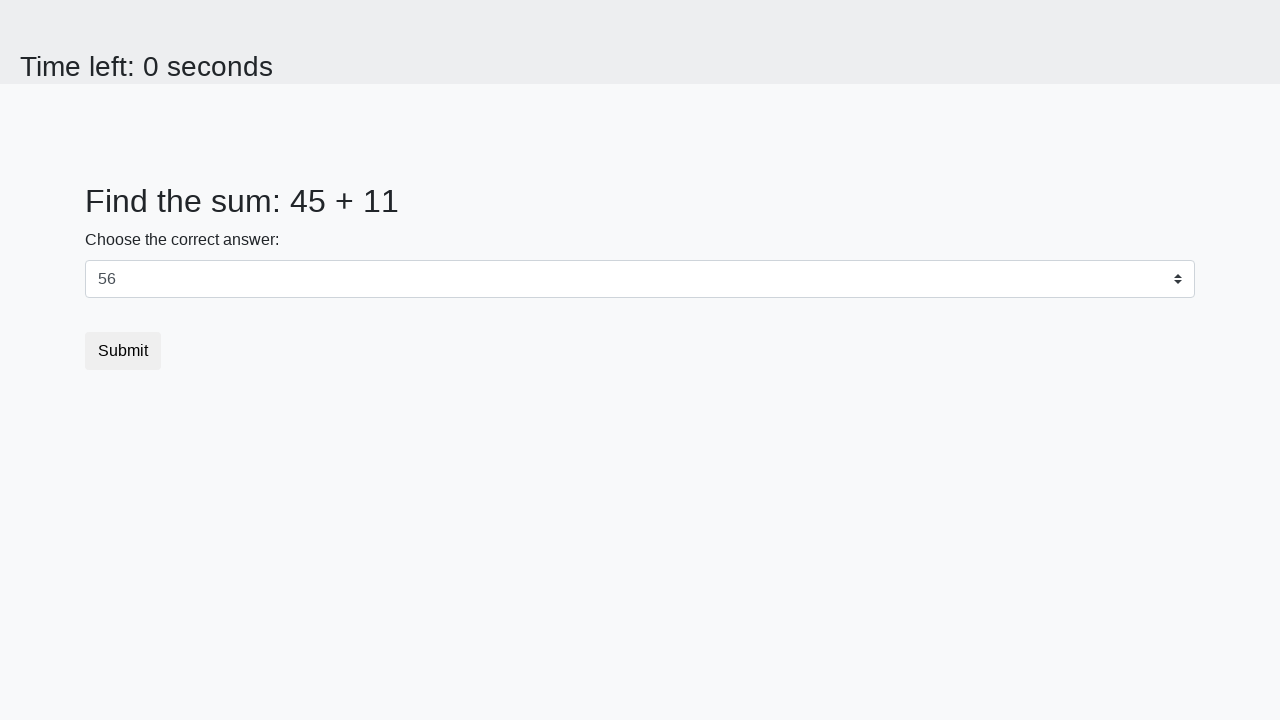

Clicked submit button to submit the quiz at (123, 351) on .btn.btn-default
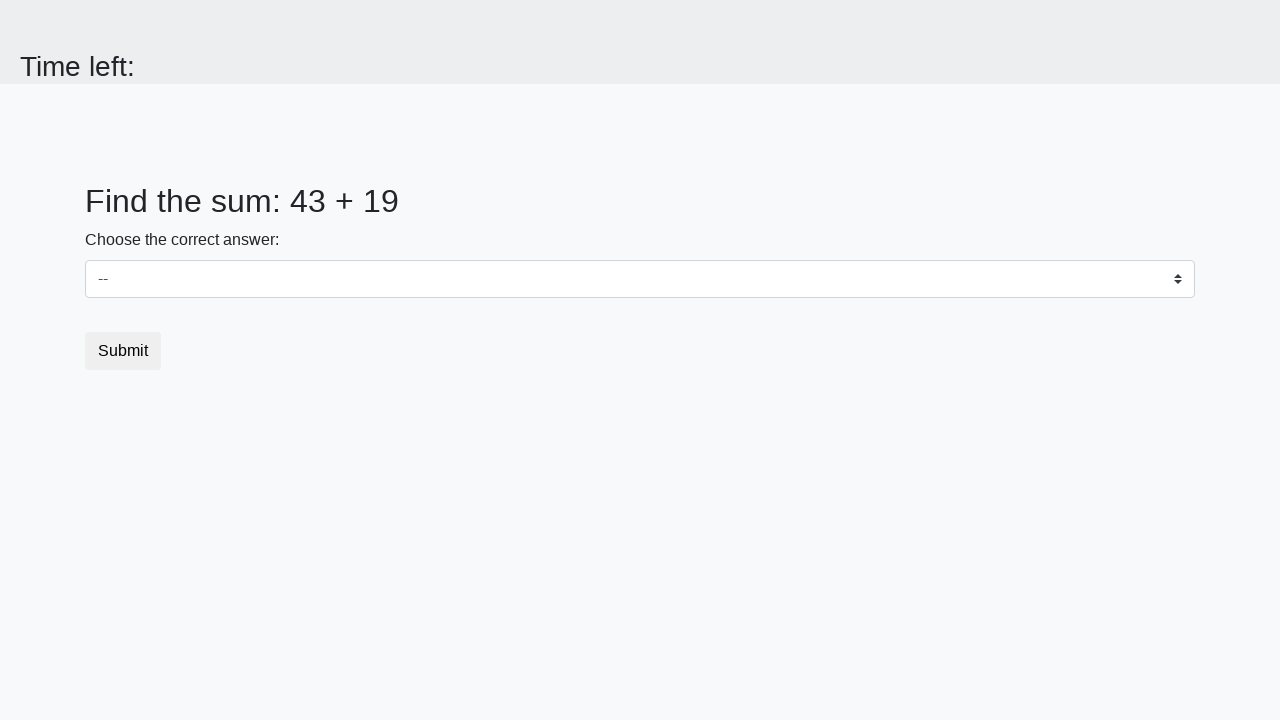

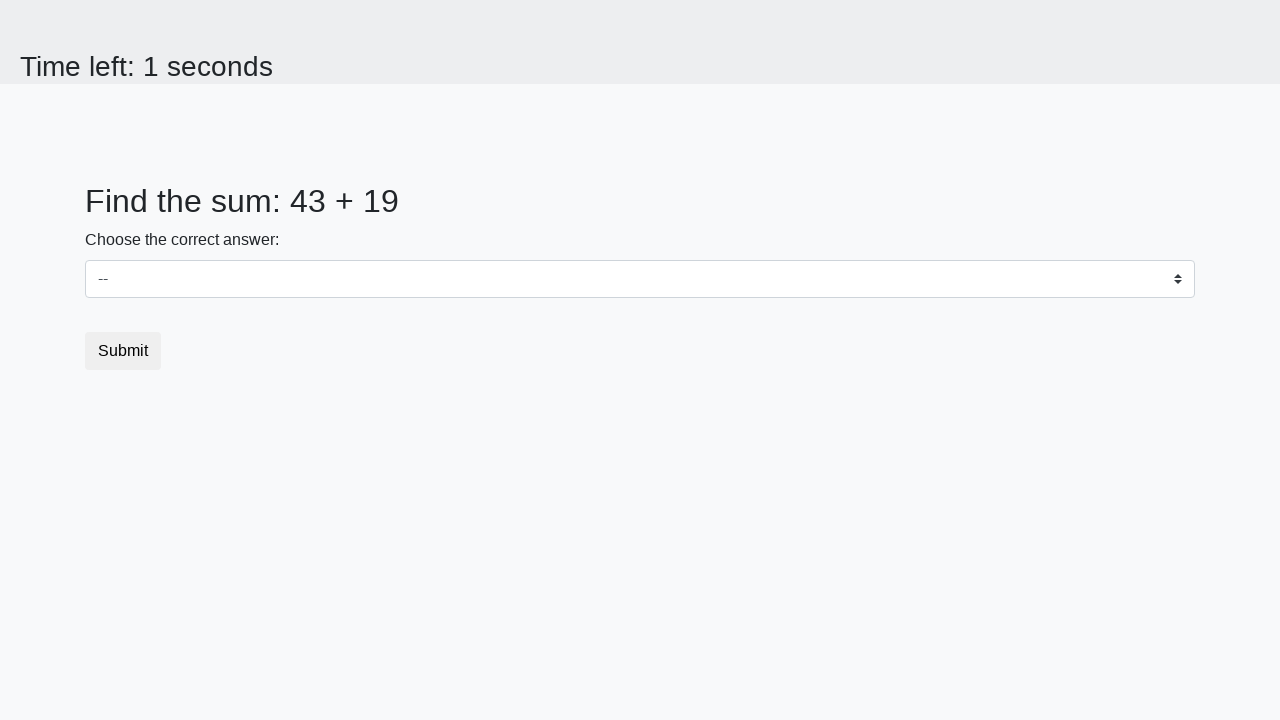